Tests footer links by opening each link in the first column in a new tab and verifying the pages load successfully

Starting URL: http://www.qaclickacademy.com/practice.php

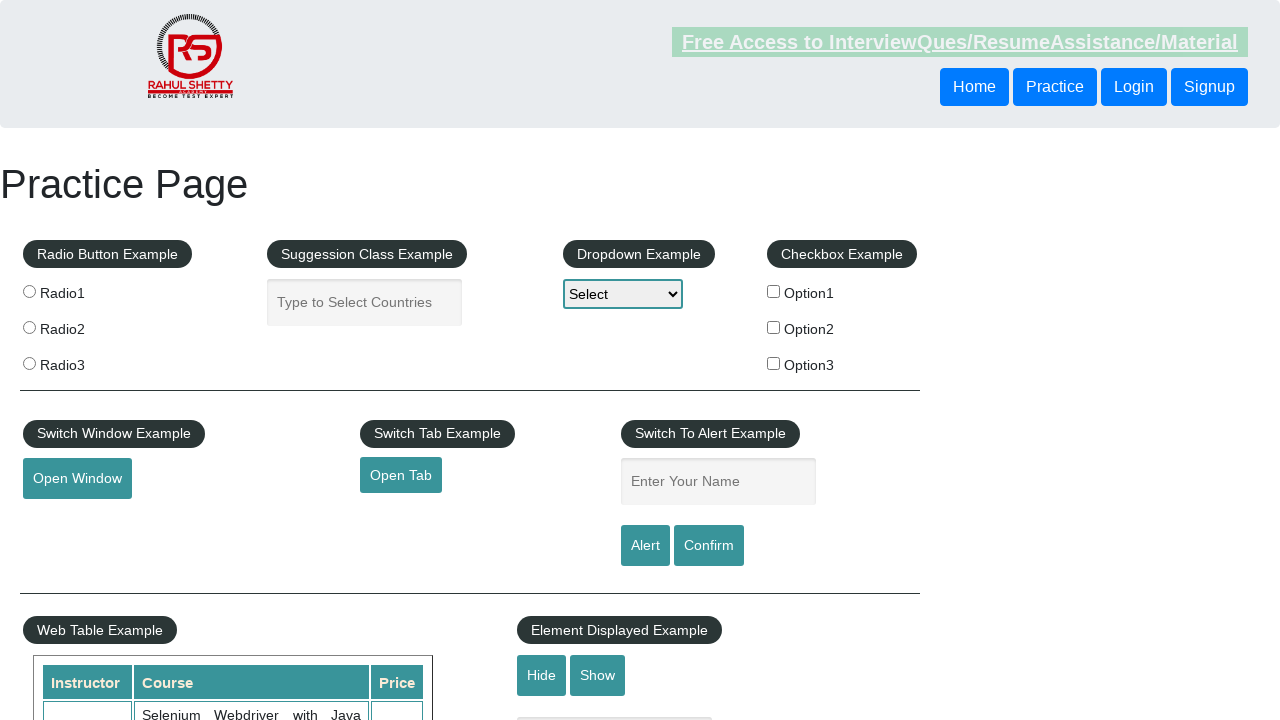

Located footer section with ID 'gf-BIG'
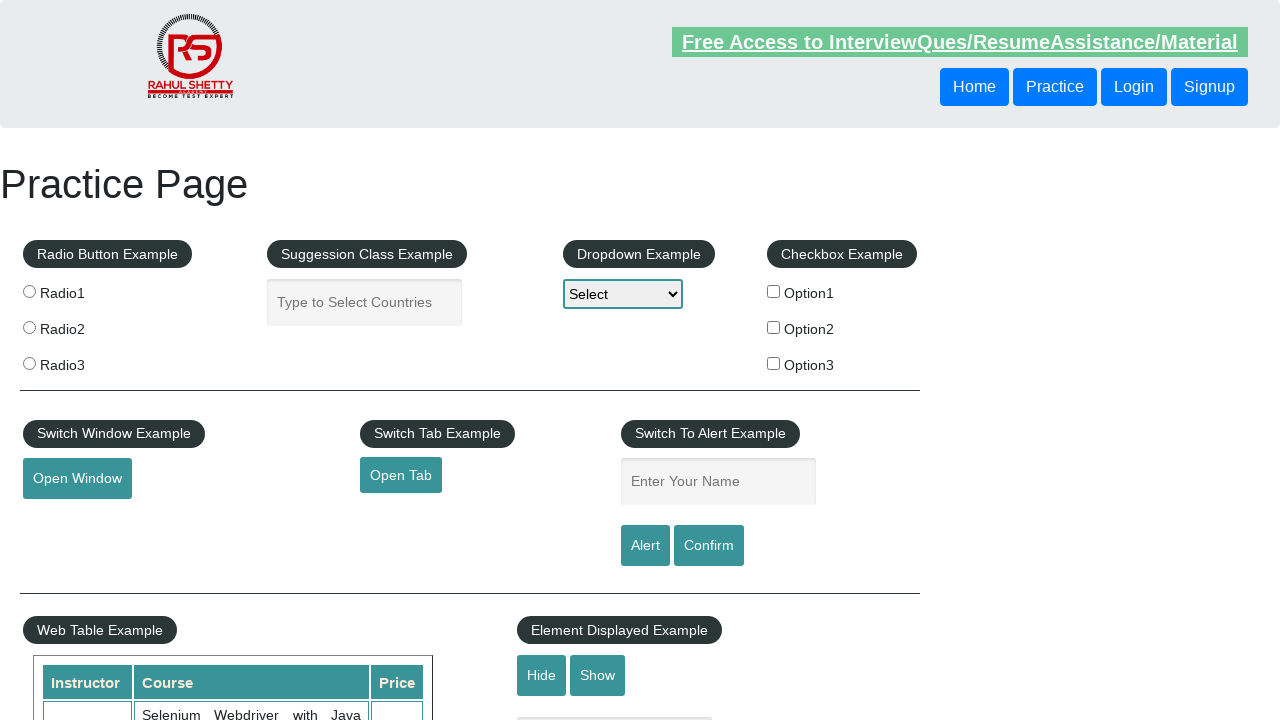

Located first column in footer
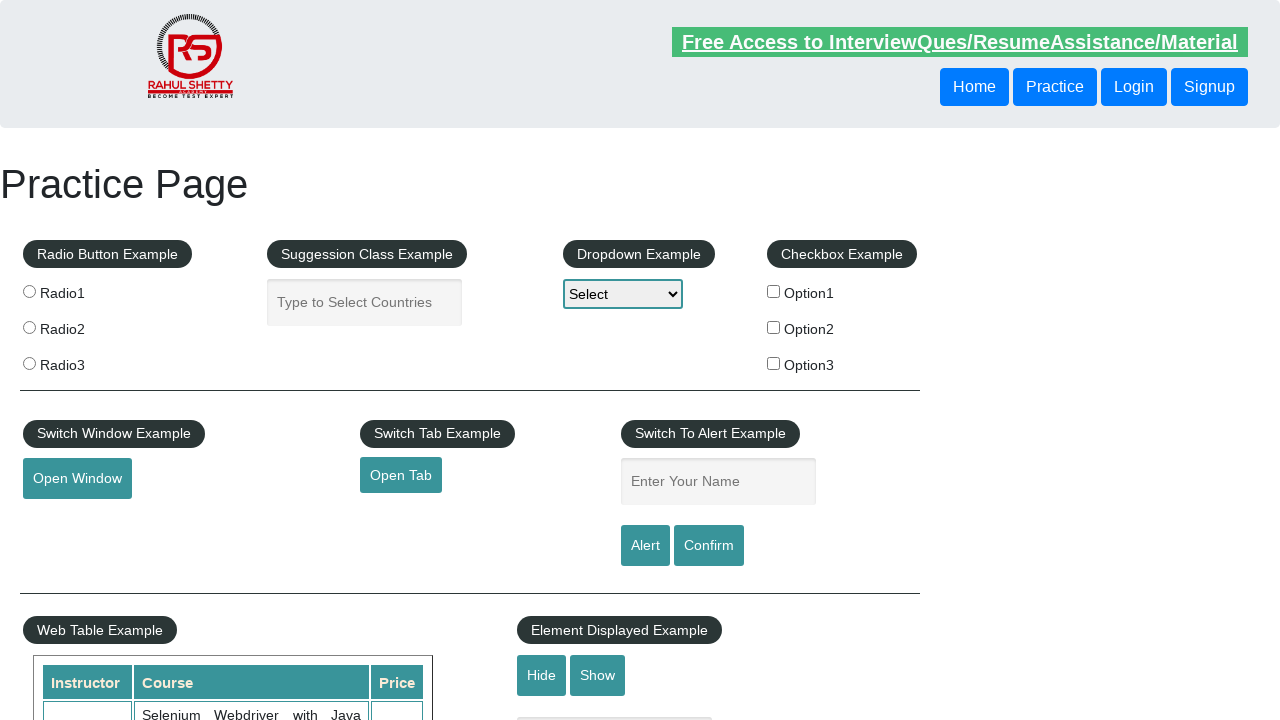

Retrieved 5 links from first footer column
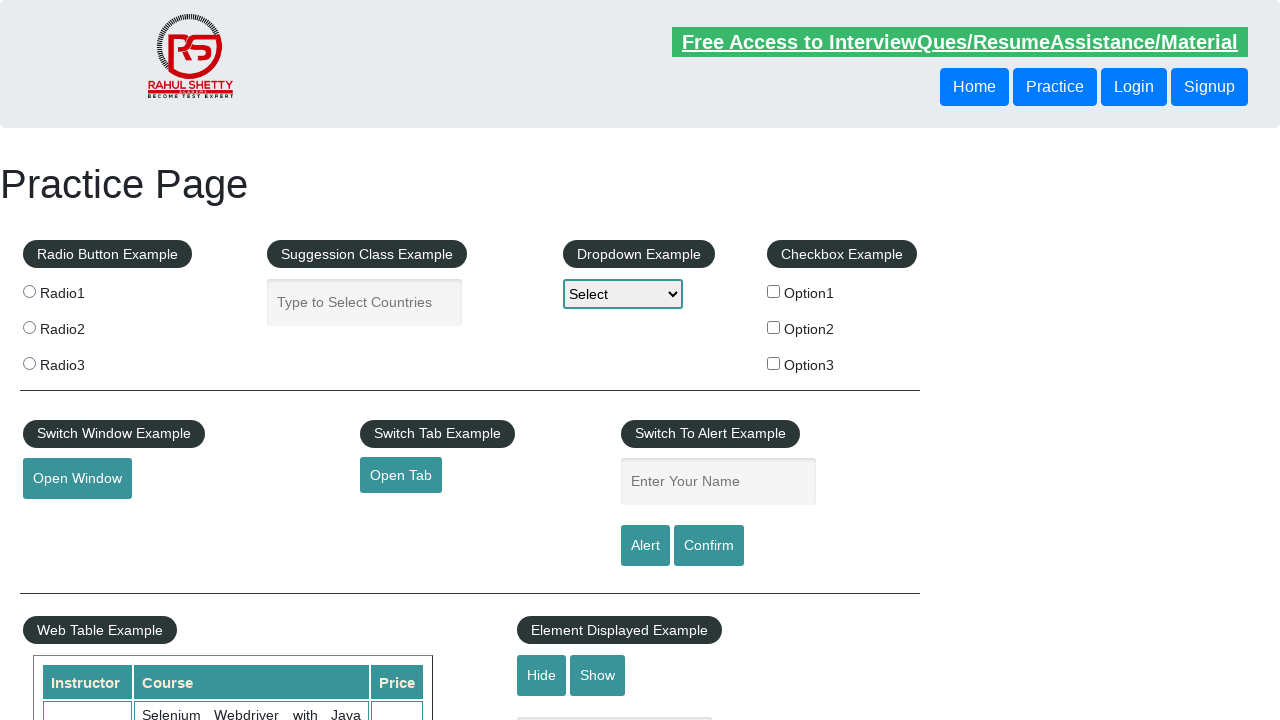

Retrieved href from link 1: http://www.restapitutorial.com/
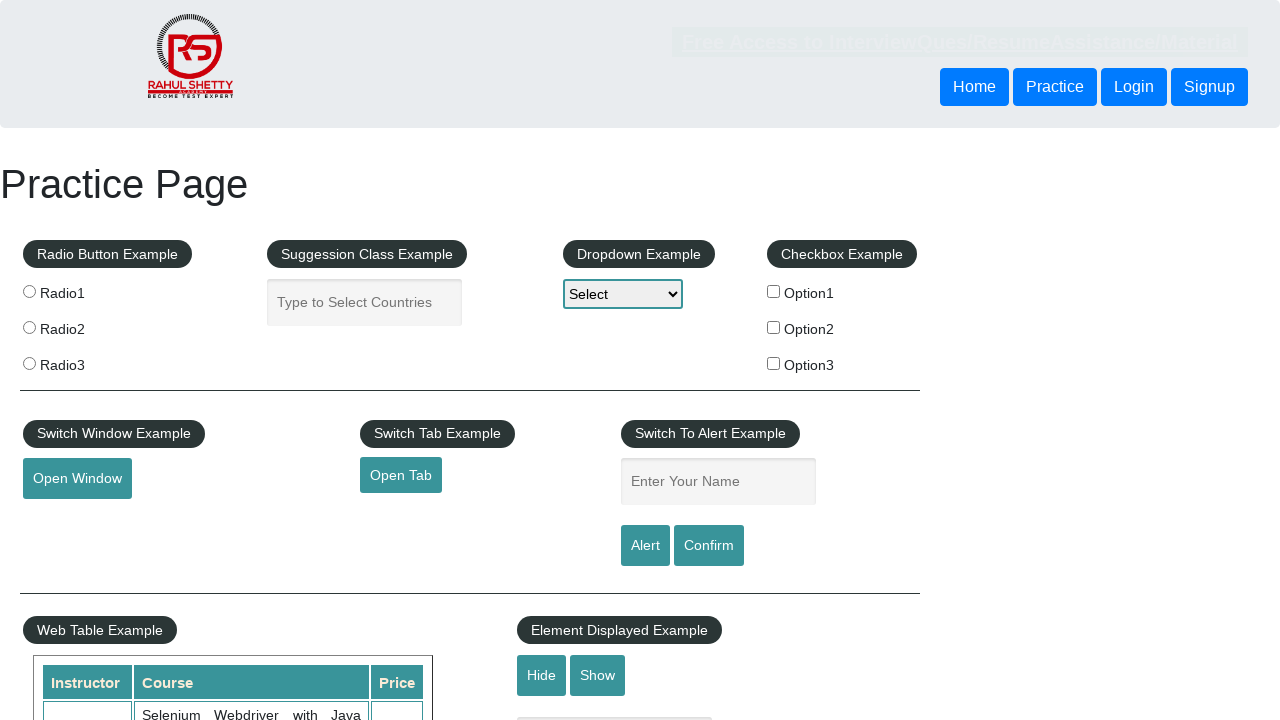

Opened new tab for link 1
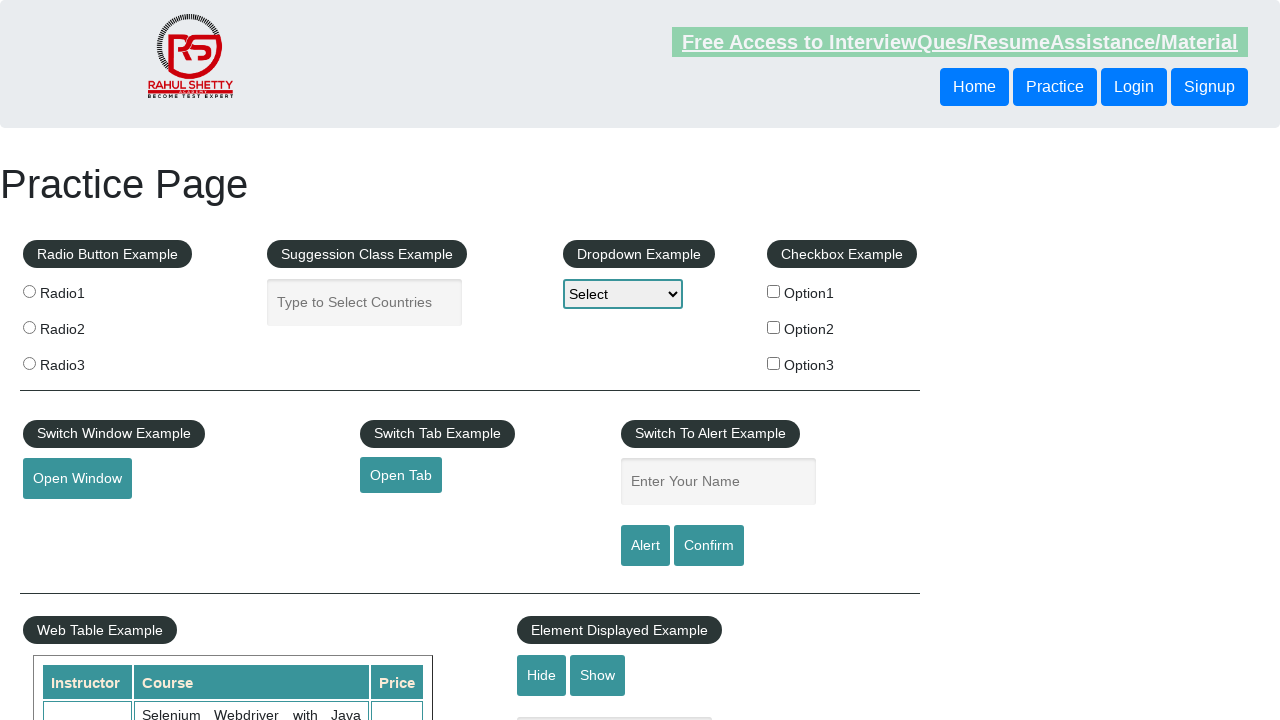

Navigated to http://www.restapitutorial.com/ in new tab
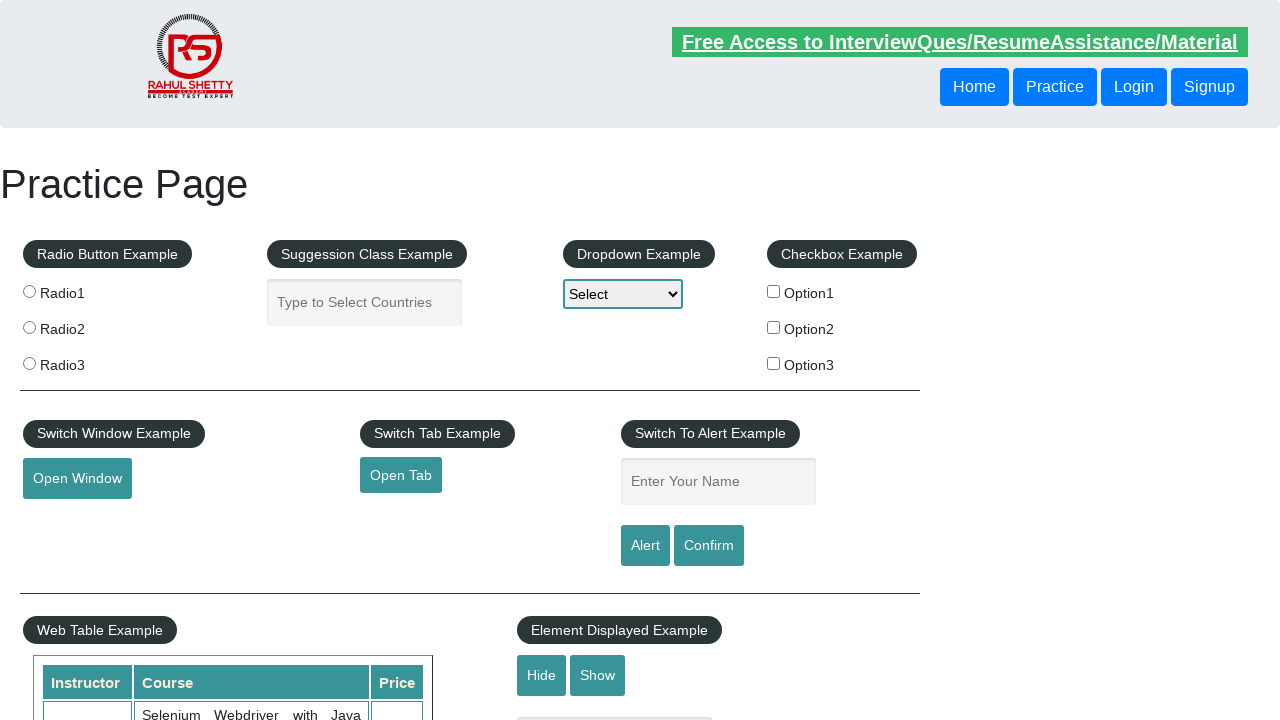

New tab page loaded successfully (link 1)
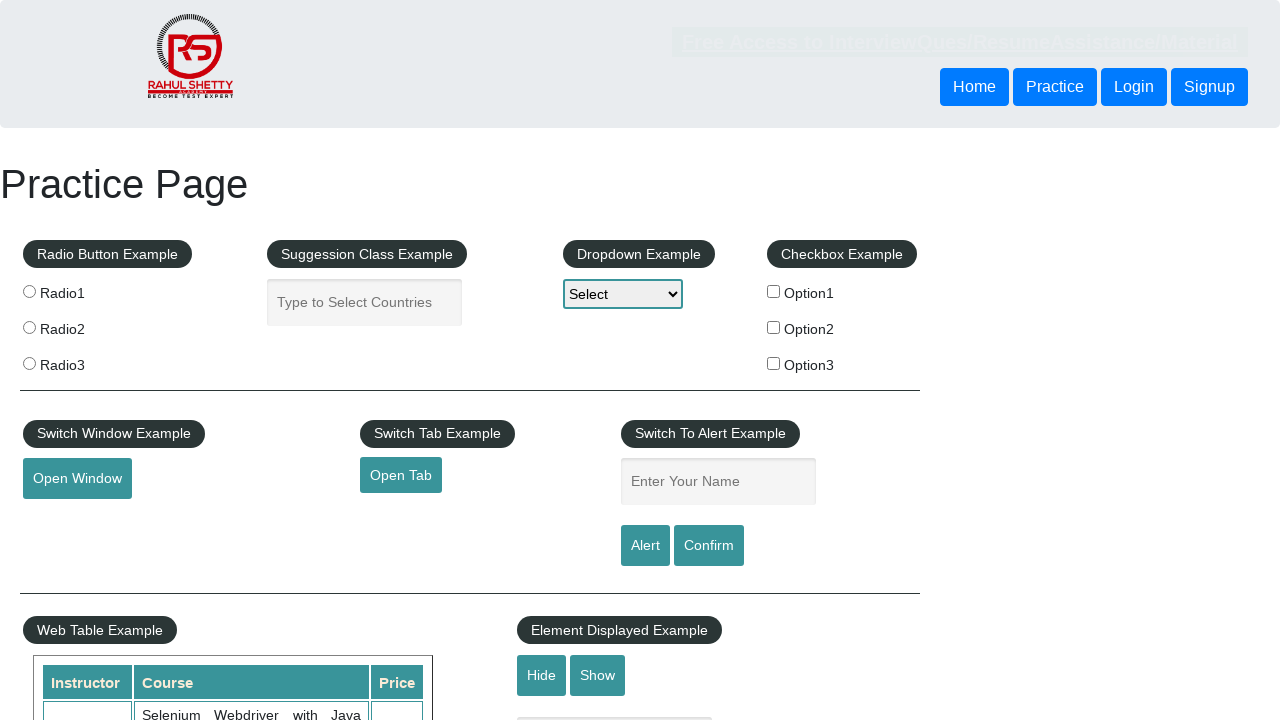

Closed new tab for link 1
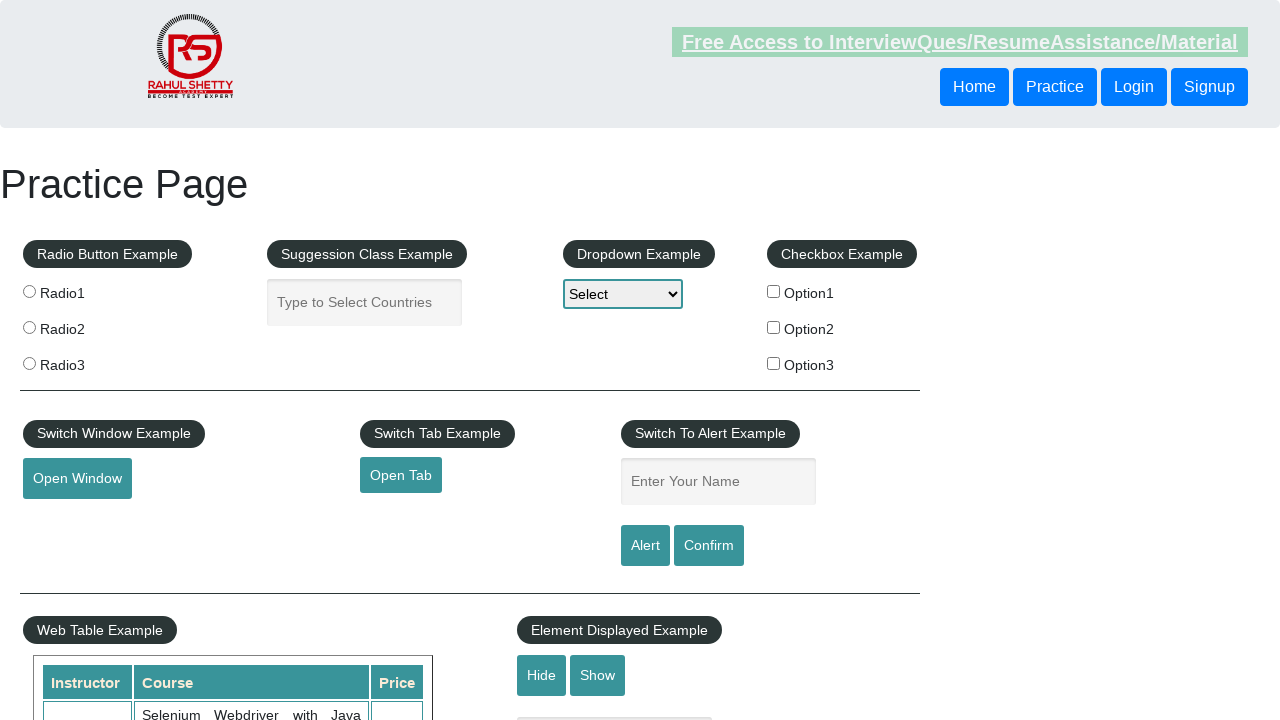

Retrieved href from link 2: https://www.soapui.org/
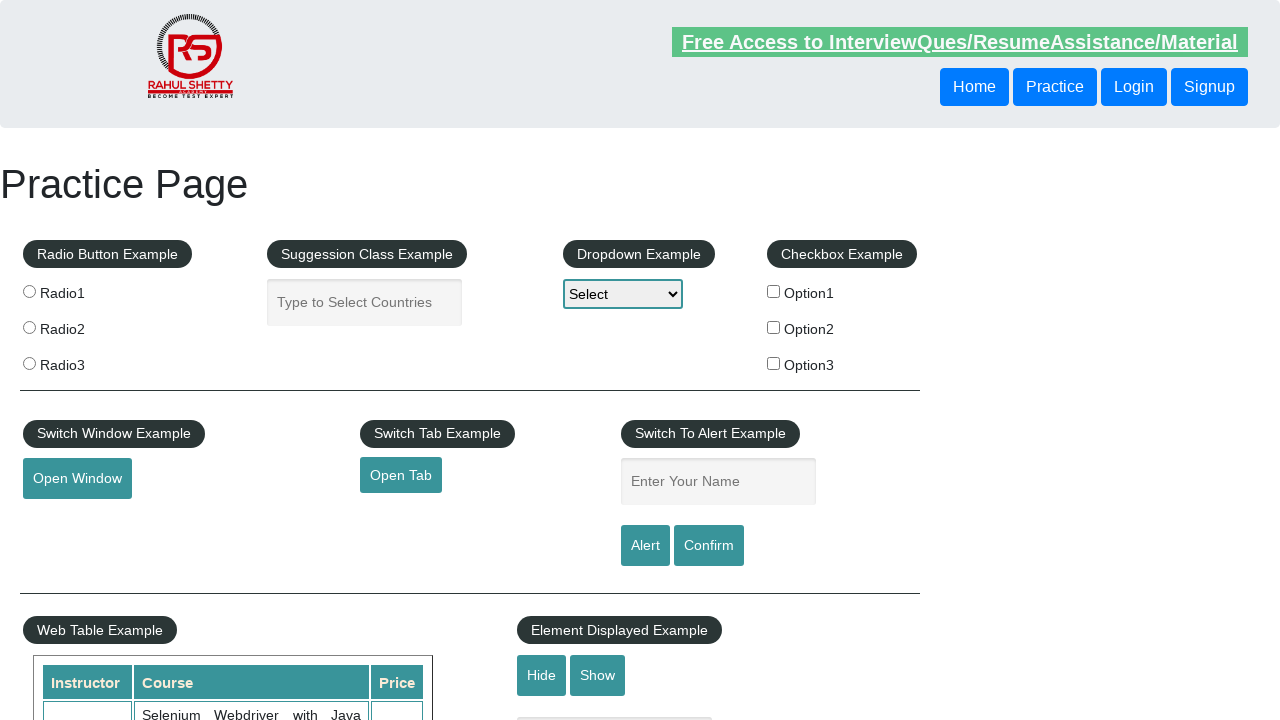

Opened new tab for link 2
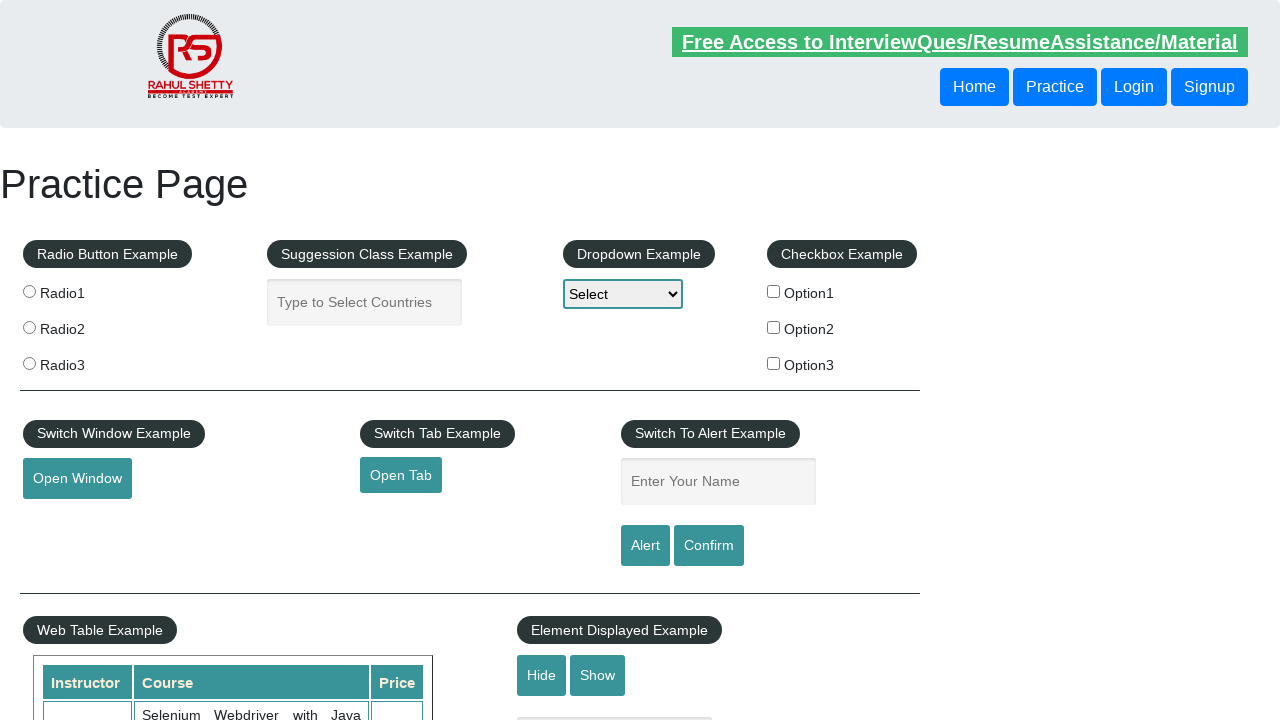

Navigated to https://www.soapui.org/ in new tab
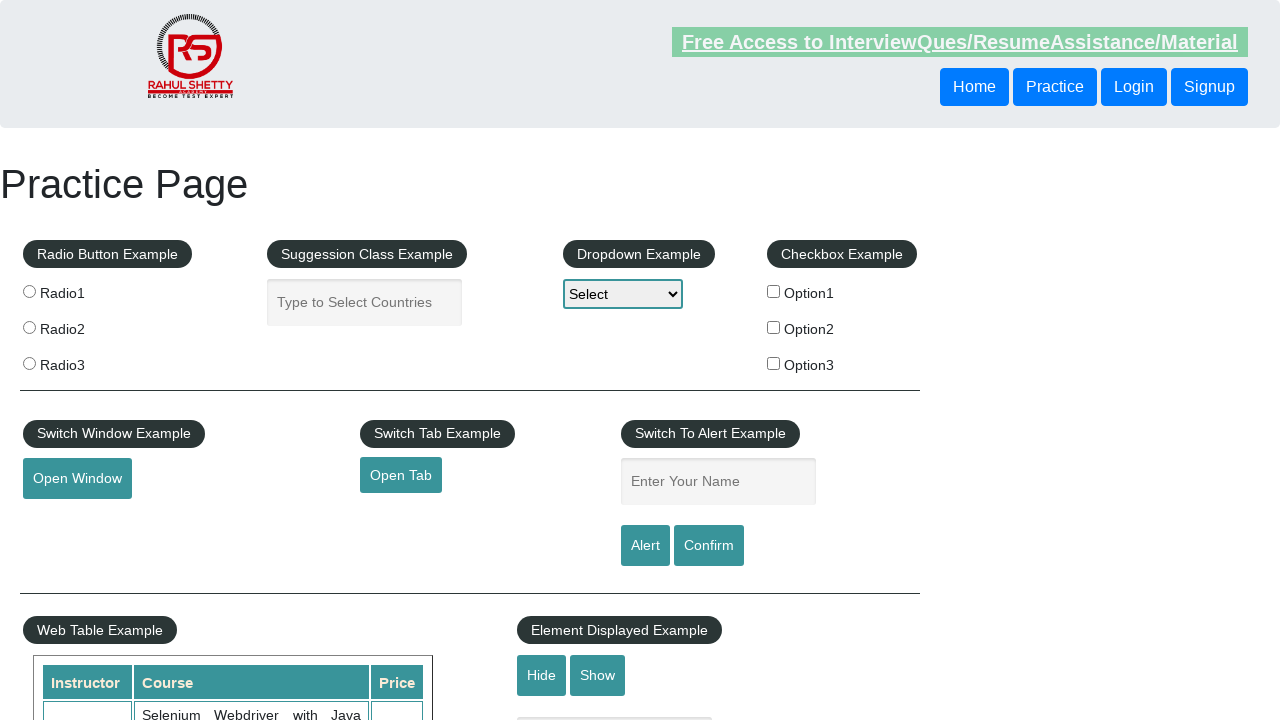

New tab page loaded successfully (link 2)
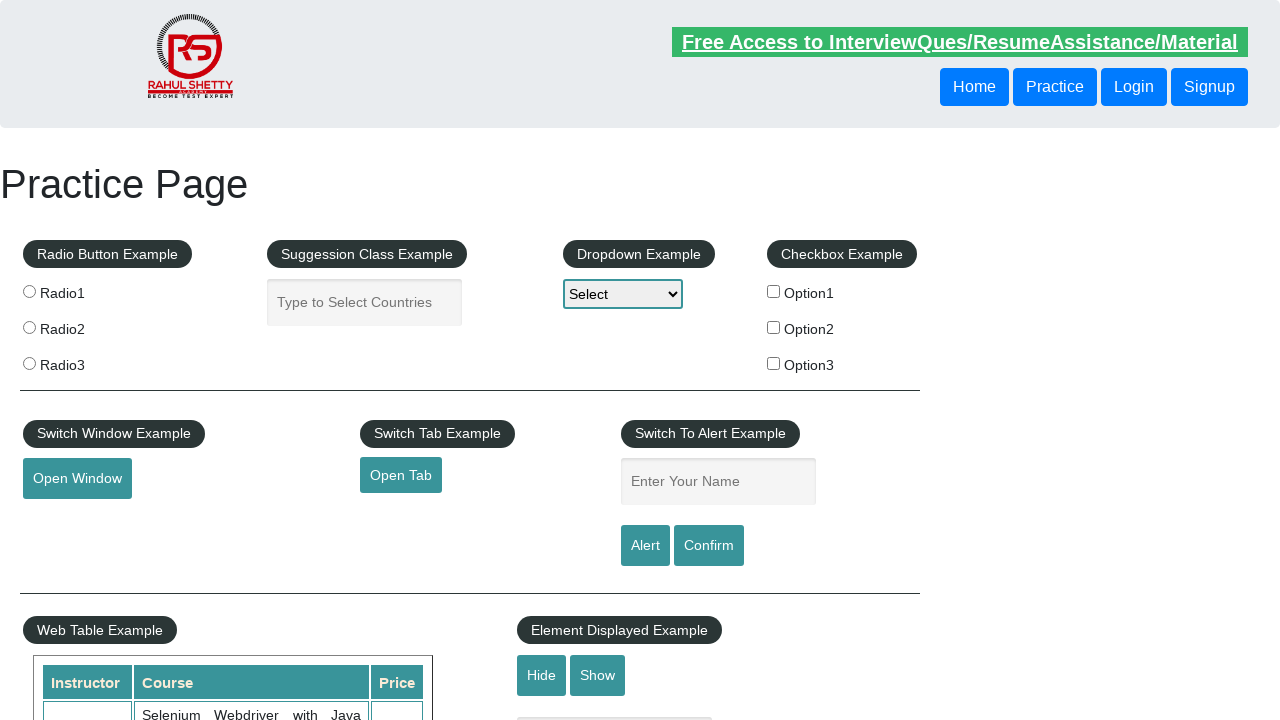

Closed new tab for link 2
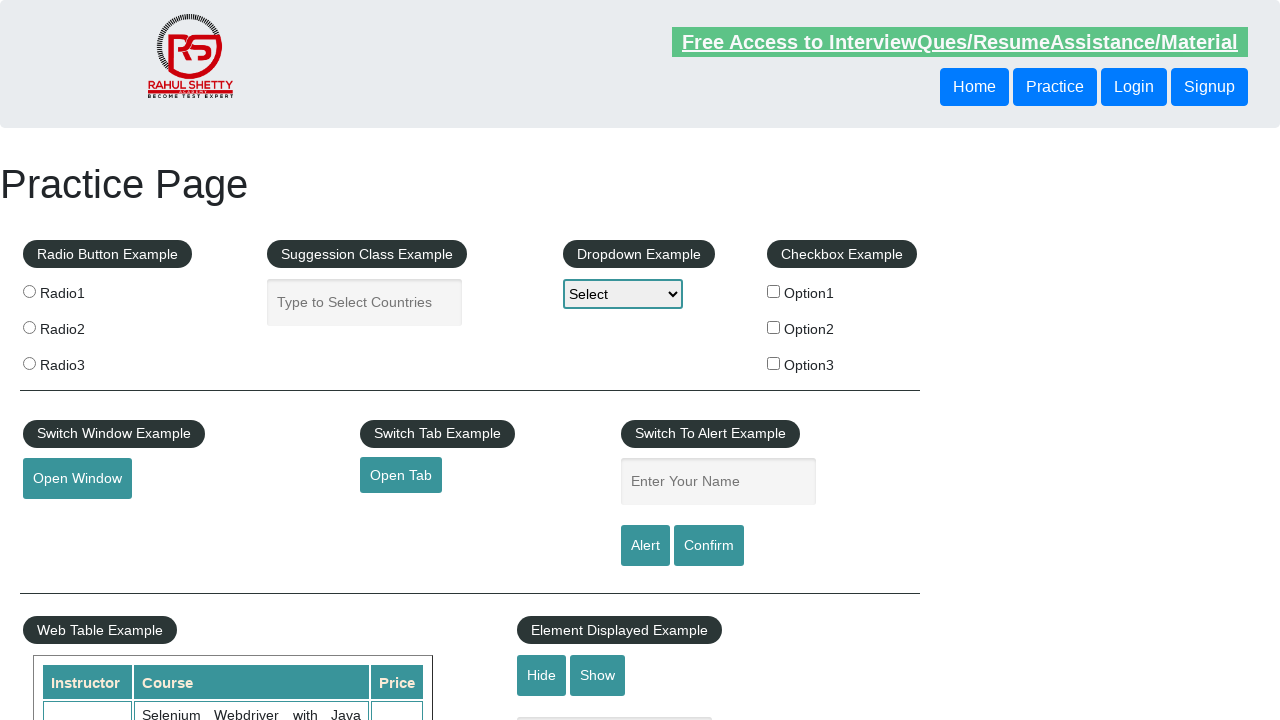

Retrieved href from link 3: https://courses.rahulshettyacademy.com/p/appium-tutorial
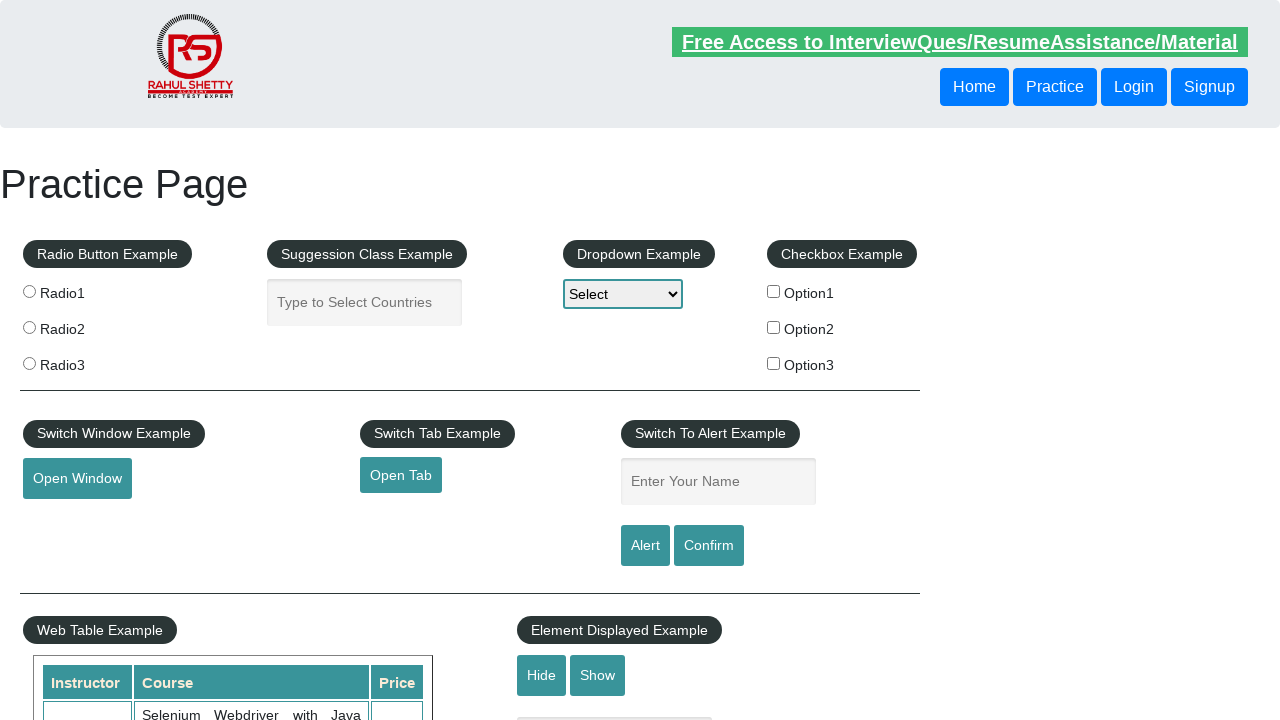

Opened new tab for link 3
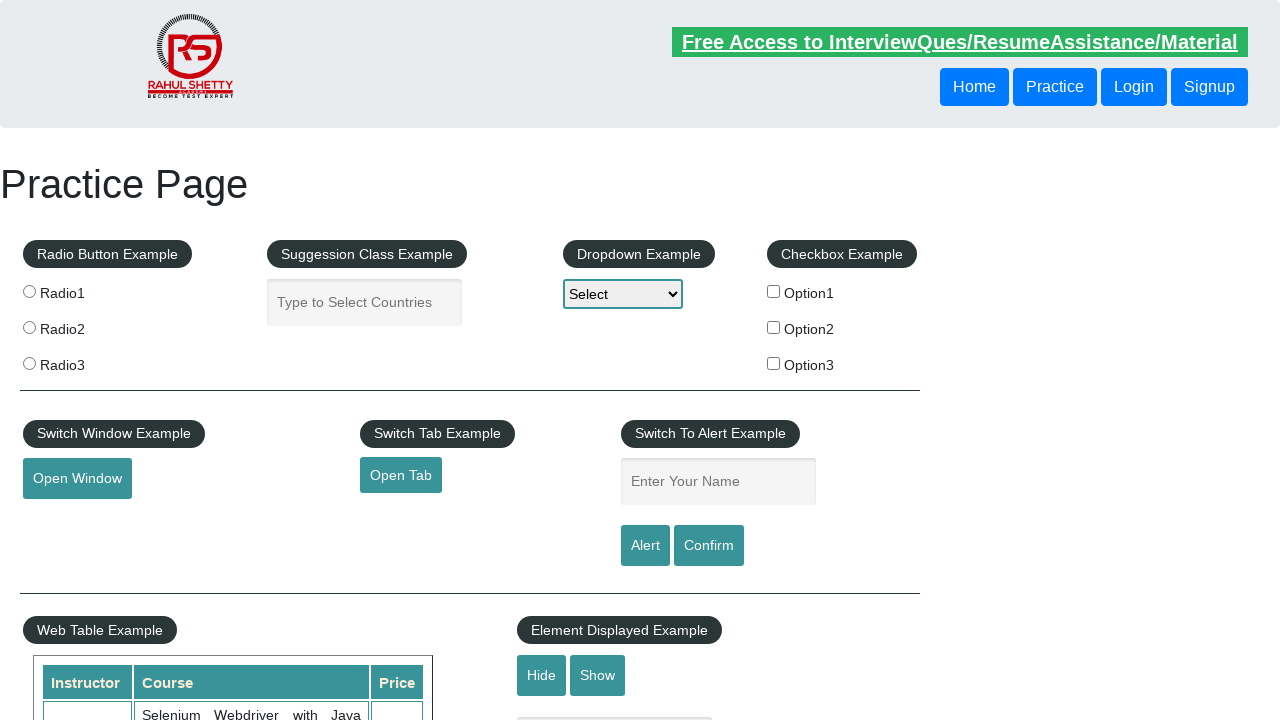

Navigated to https://courses.rahulshettyacademy.com/p/appium-tutorial in new tab
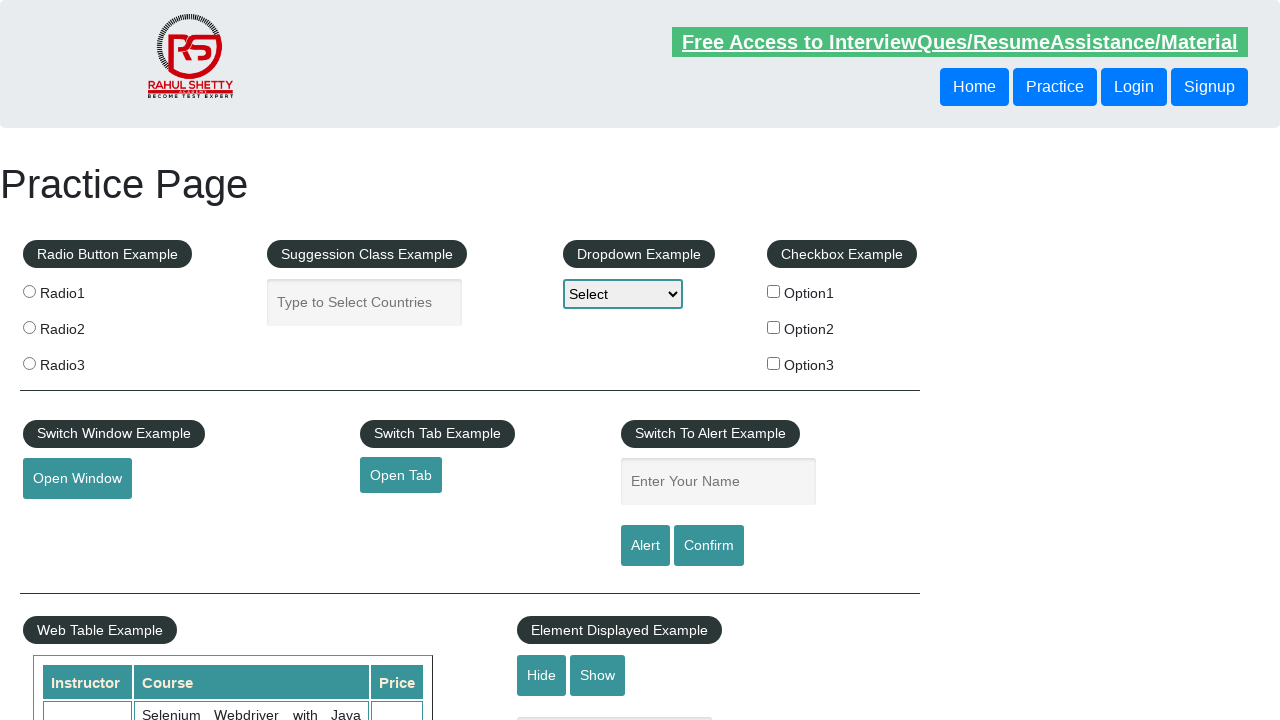

New tab page loaded successfully (link 3)
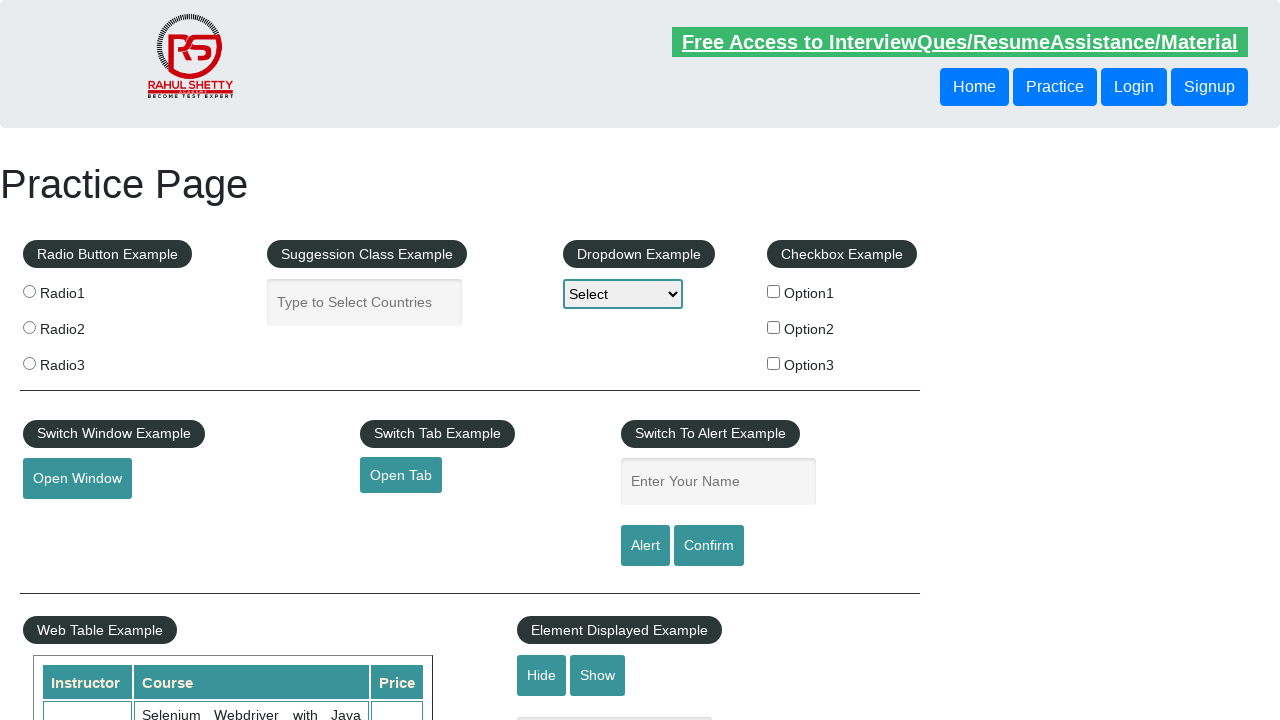

Closed new tab for link 3
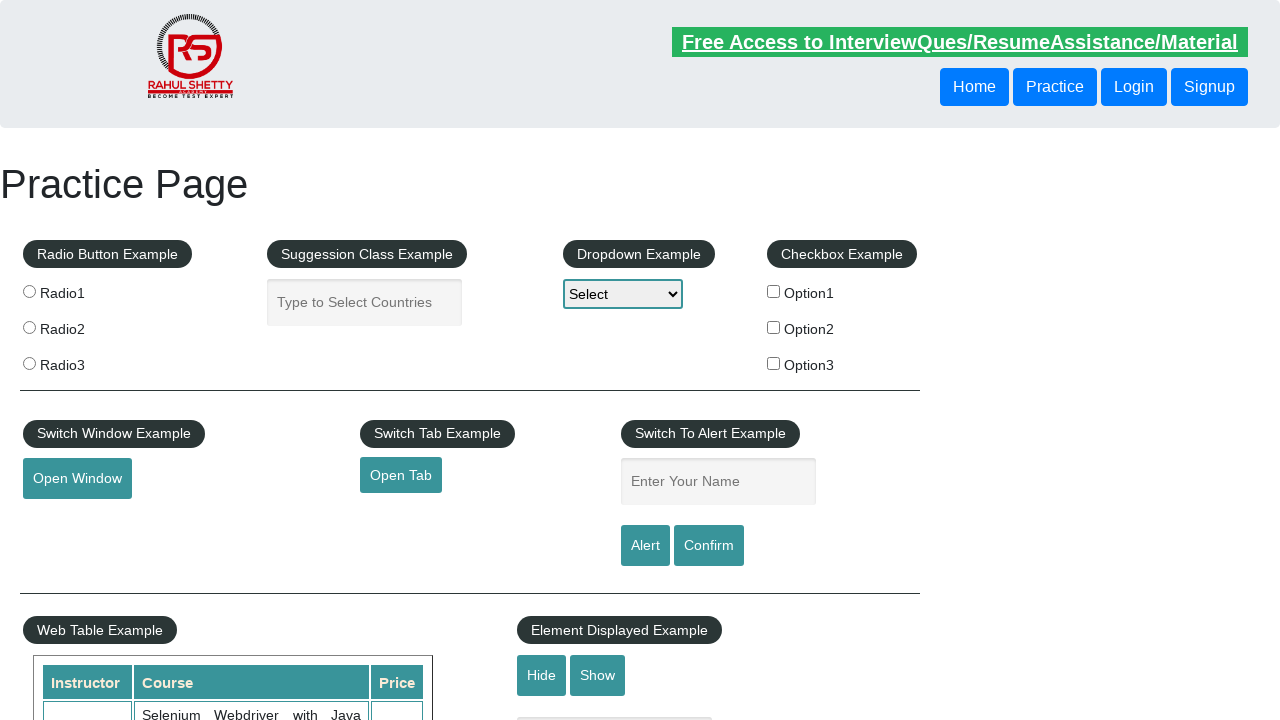

Retrieved href from link 4: https://jmeter.apache.org/
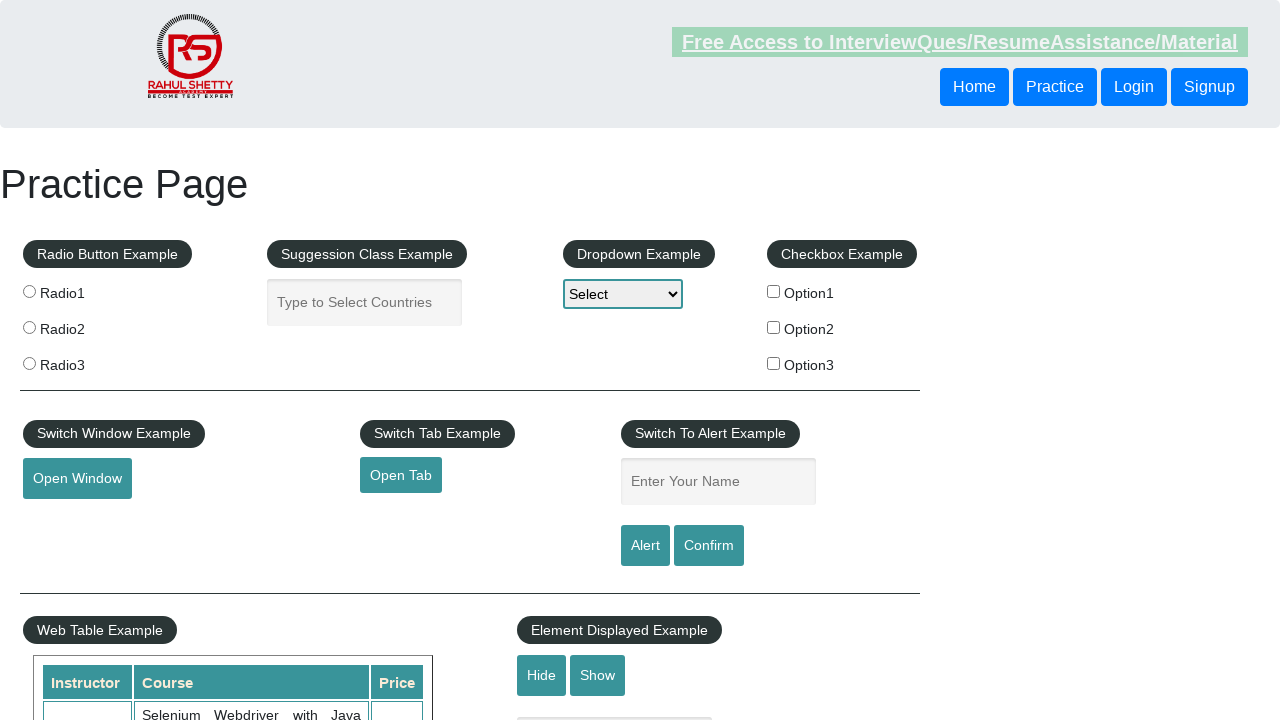

Opened new tab for link 4
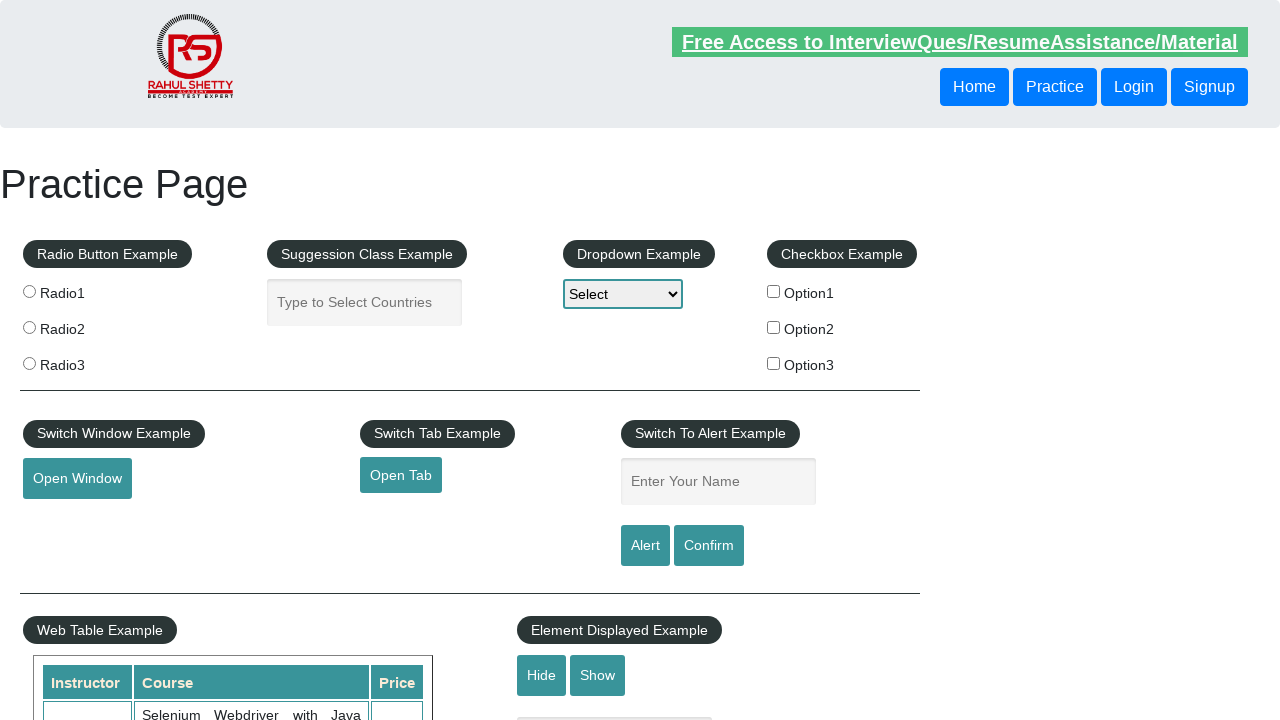

Navigated to https://jmeter.apache.org/ in new tab
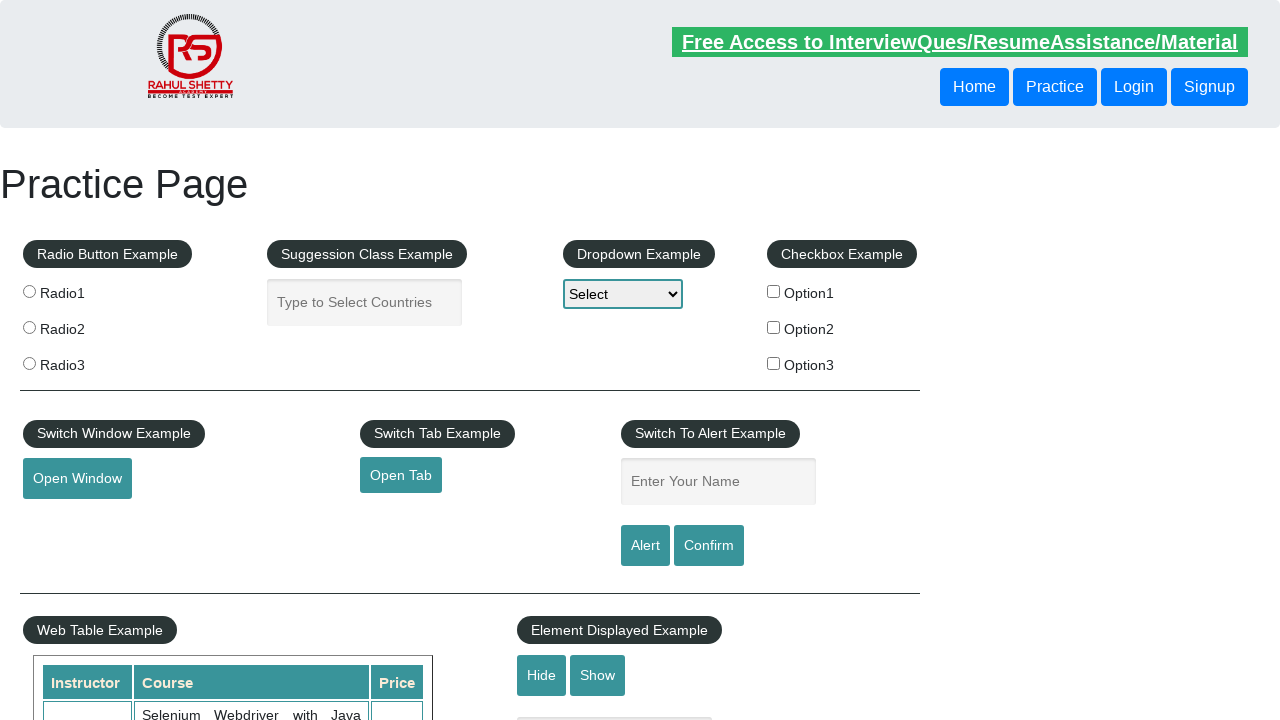

New tab page loaded successfully (link 4)
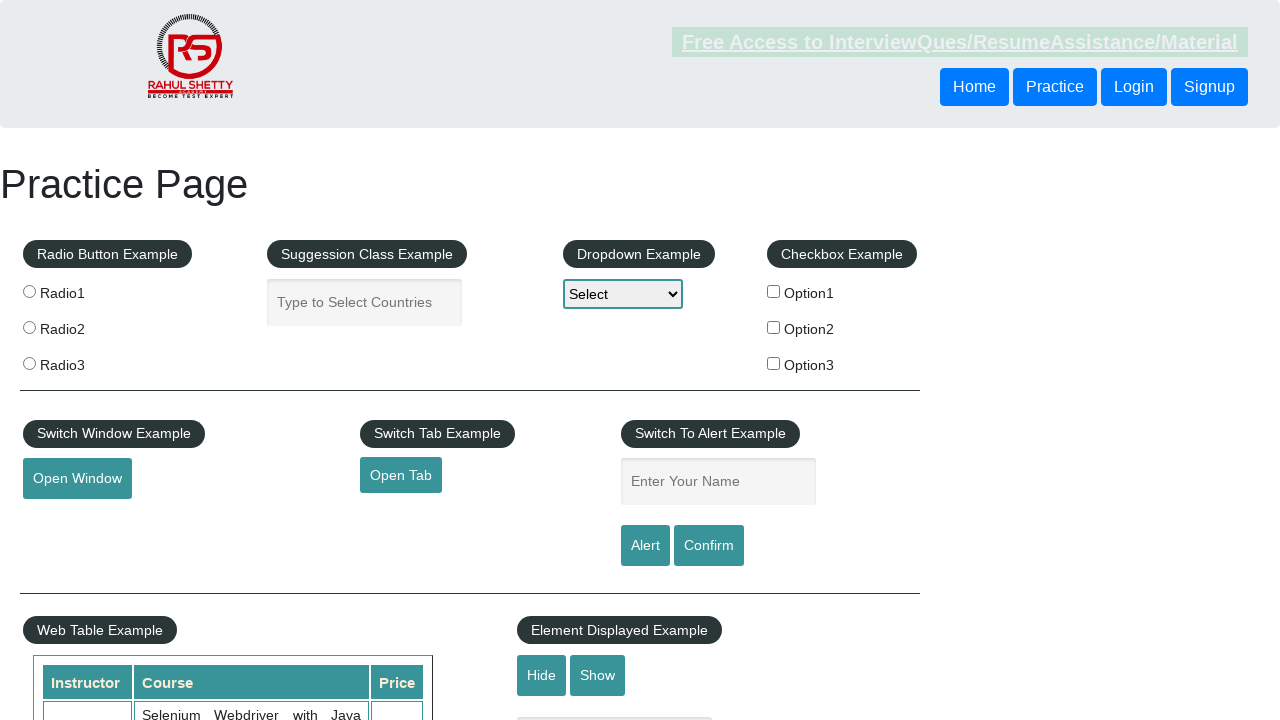

Closed new tab for link 4
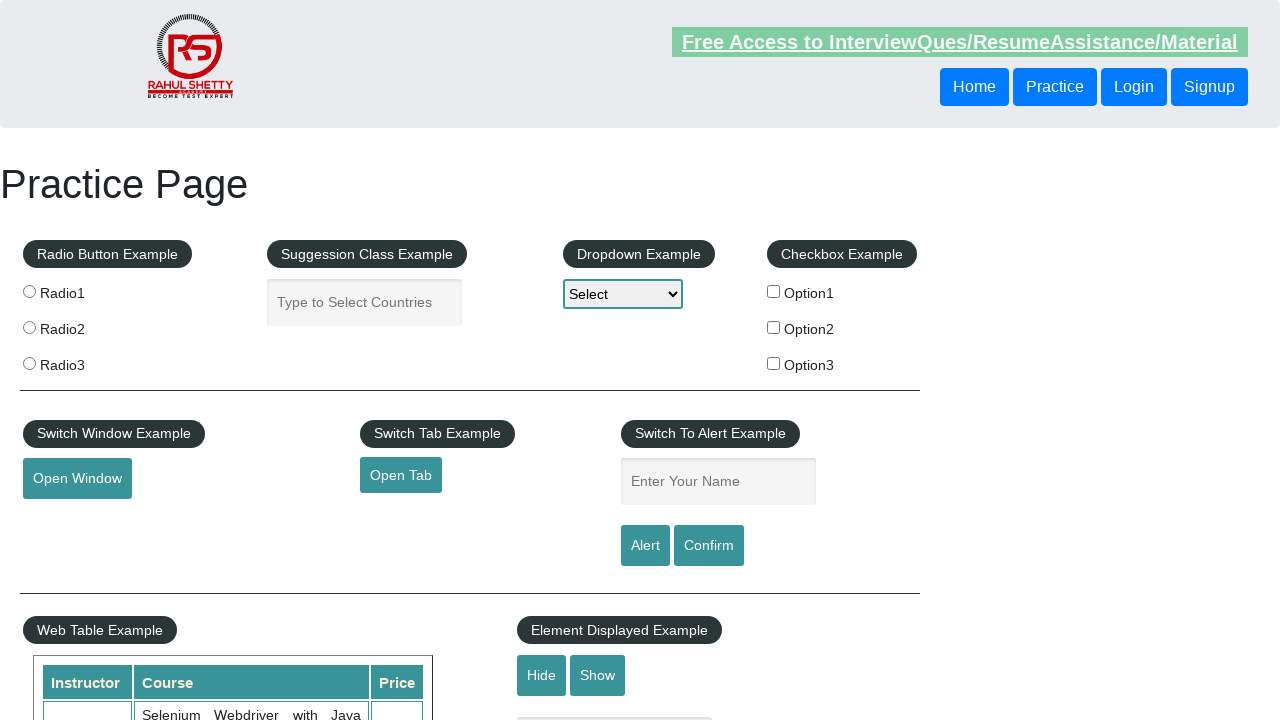

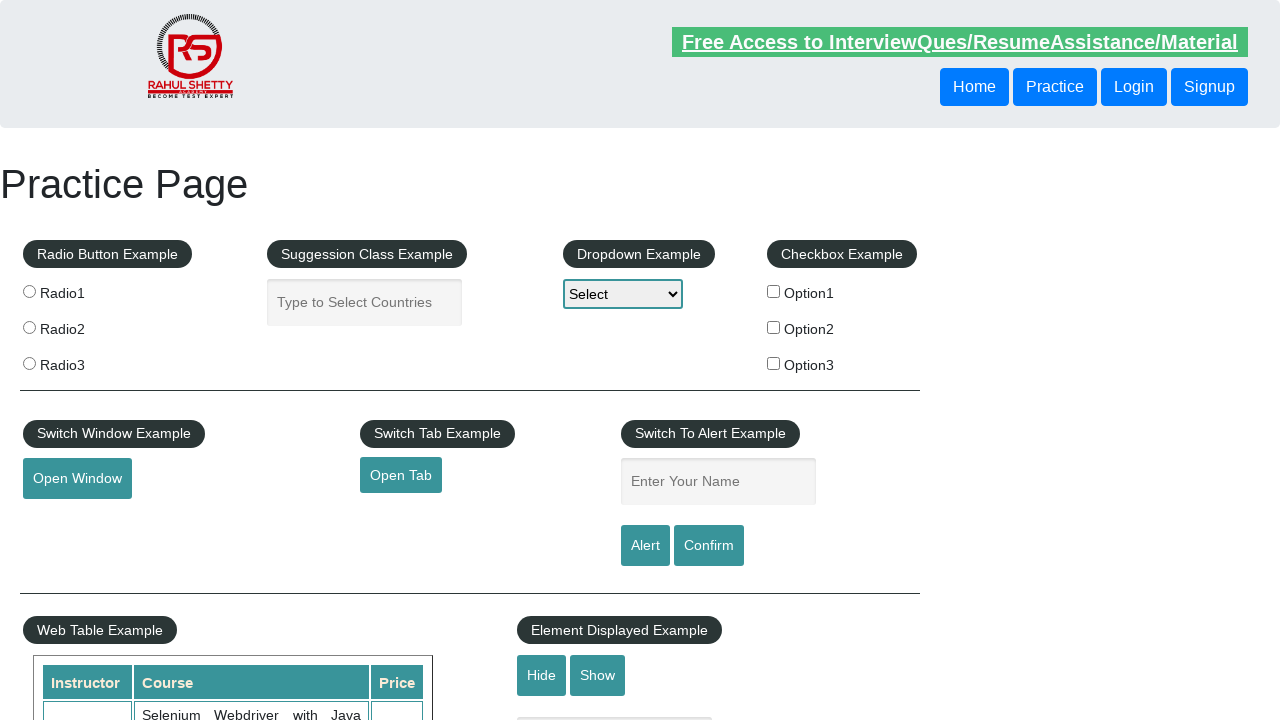